Tests a registration form by filling in first name, last name, and email fields, then submitting and verifying the success message.

Starting URL: http://suninjuly.github.io/registration1.html

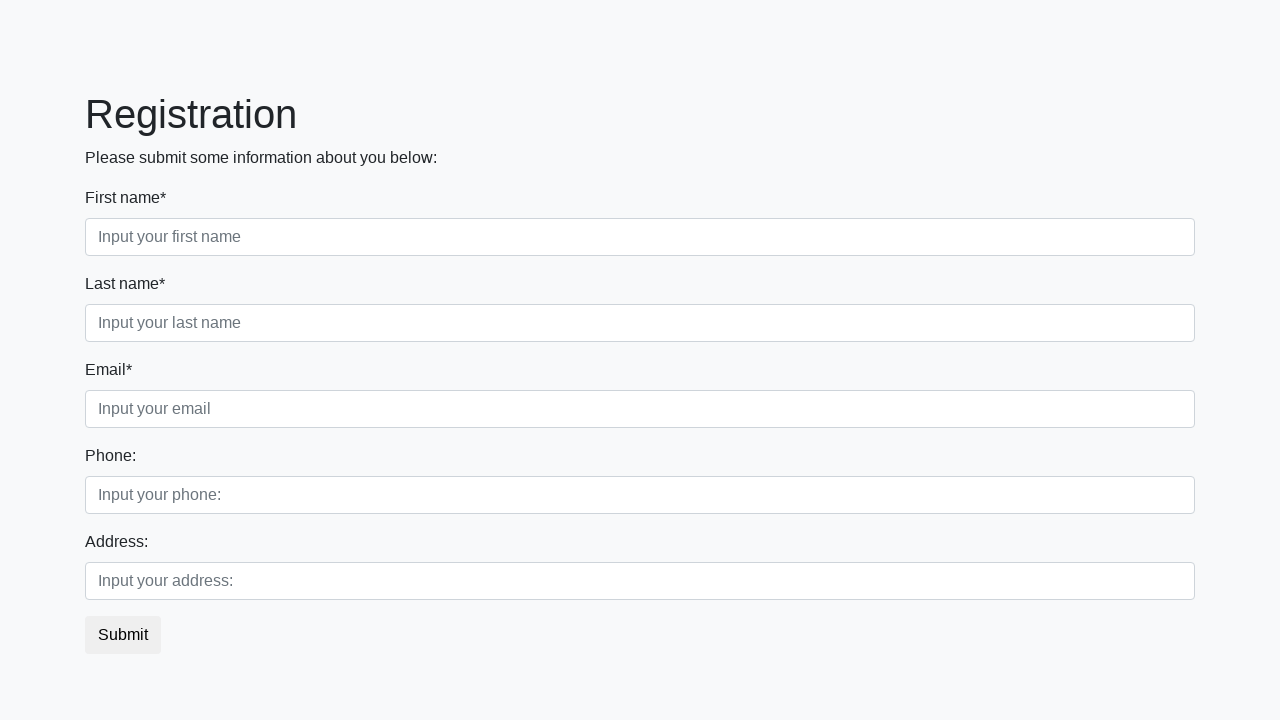

Filled first name field with 'Ivan' on input[placeholder*='Input your first name']
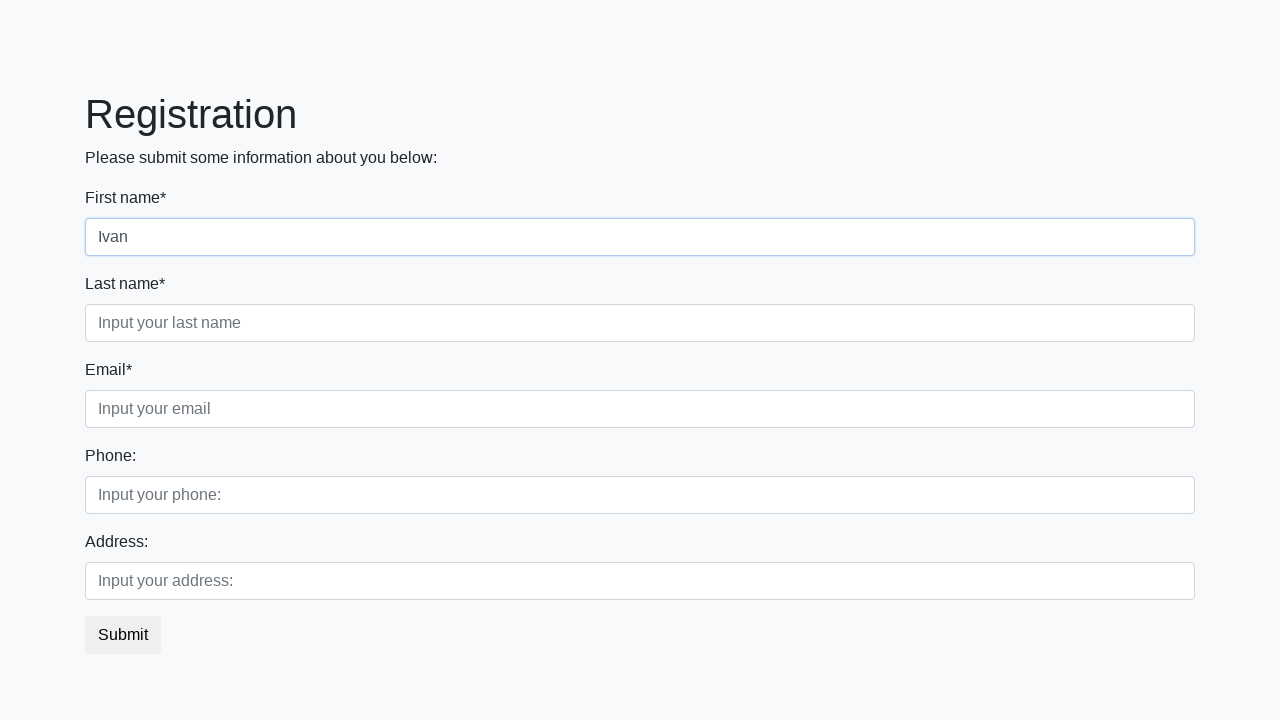

Filled last name field with 'Petrov' on input[placeholder*='Input your last name']
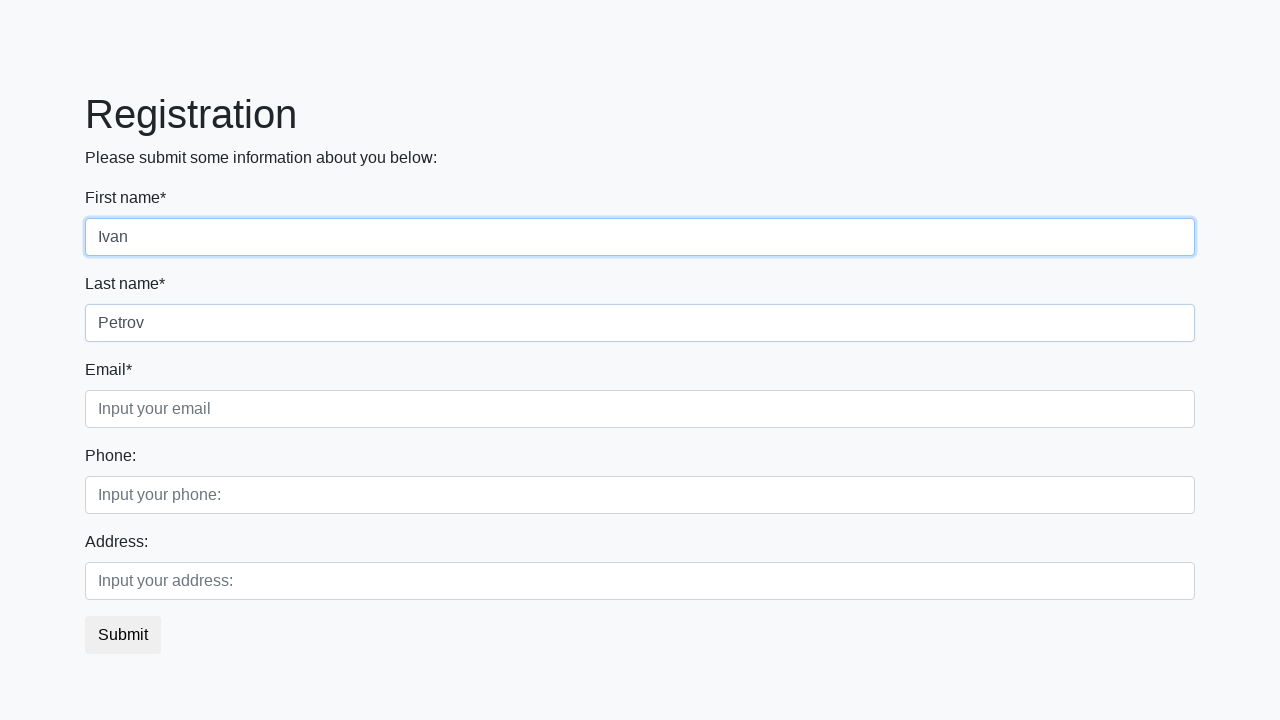

Filled email field with 'Smolensk@ru' on input[placeholder*='Input your email']
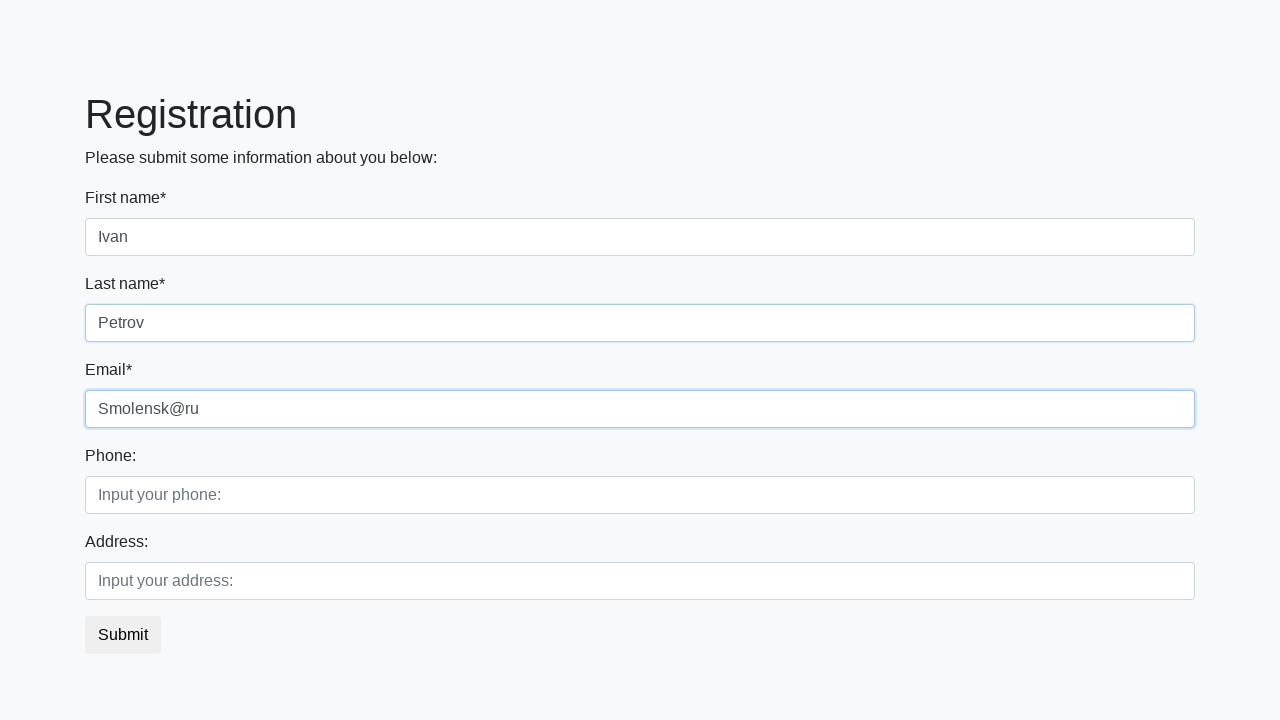

Clicked submit button to register at (123, 635) on button.btn
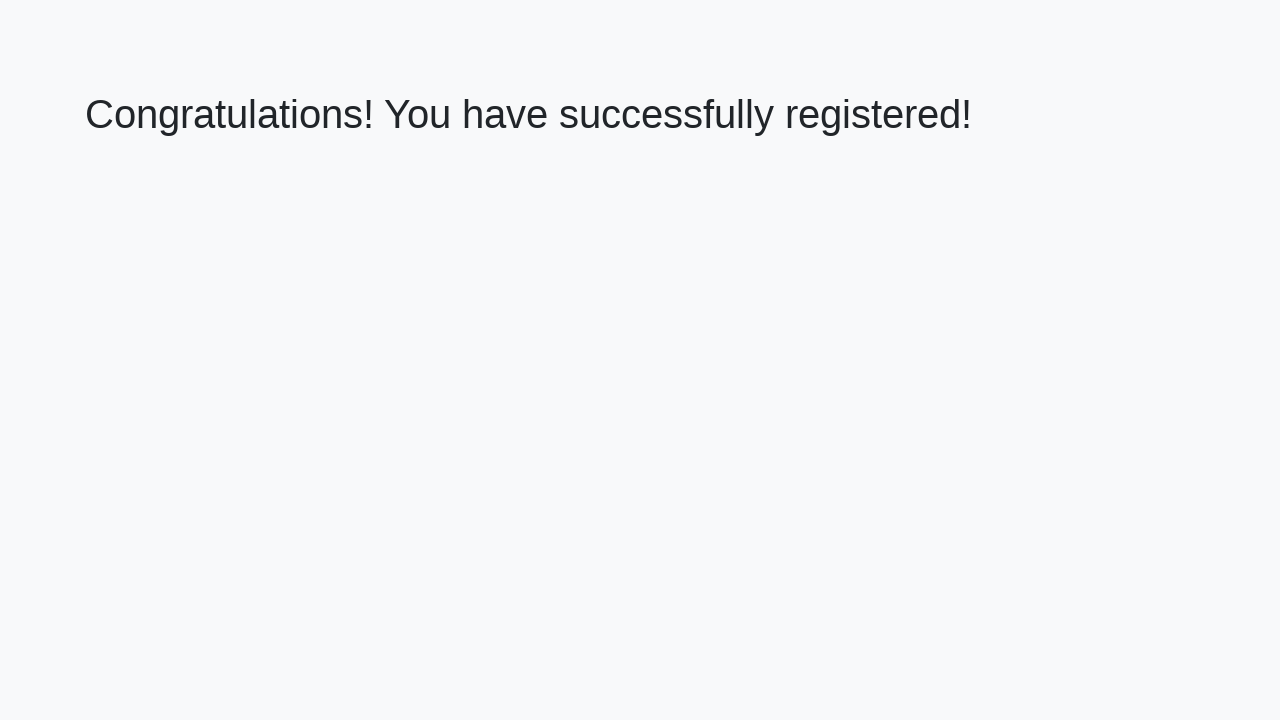

Success message h1 element loaded
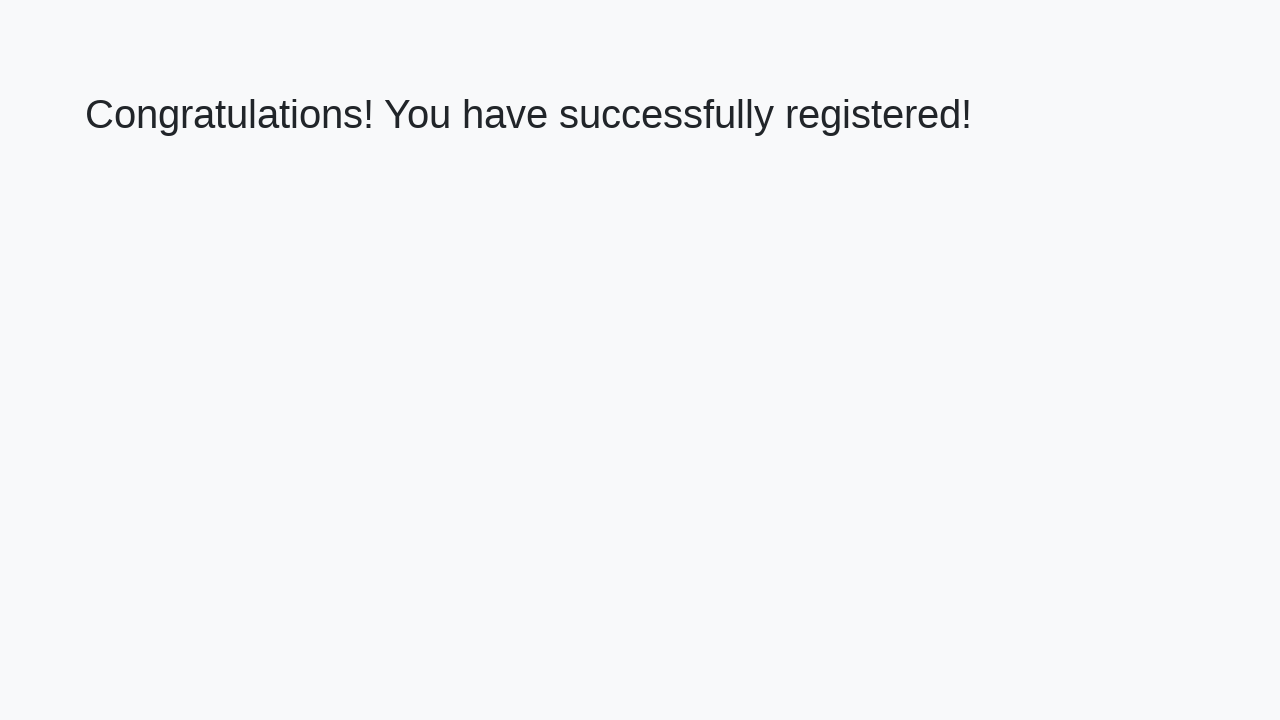

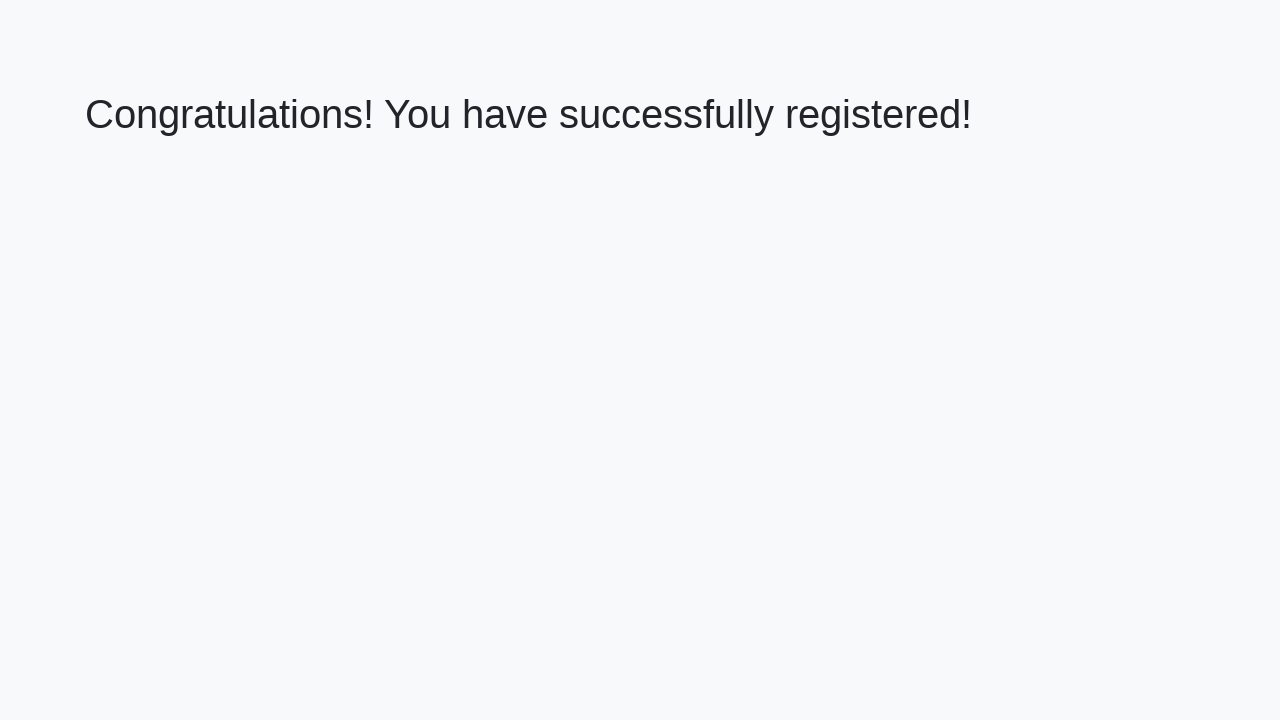